Tests a registration form by filling in first name, last name, and email fields, then submitting the form and verifying the success message.

Starting URL: http://suninjuly.github.io/registration1.html

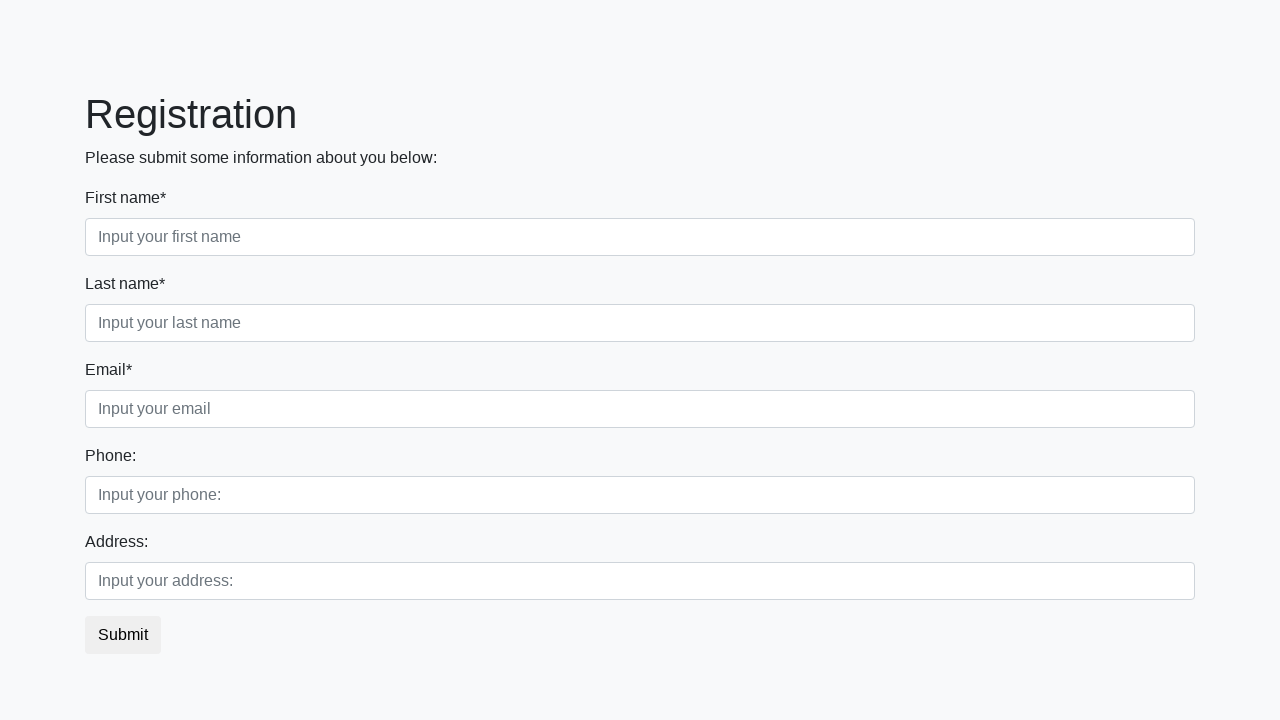

Filled first name field with 'Ivan' on input
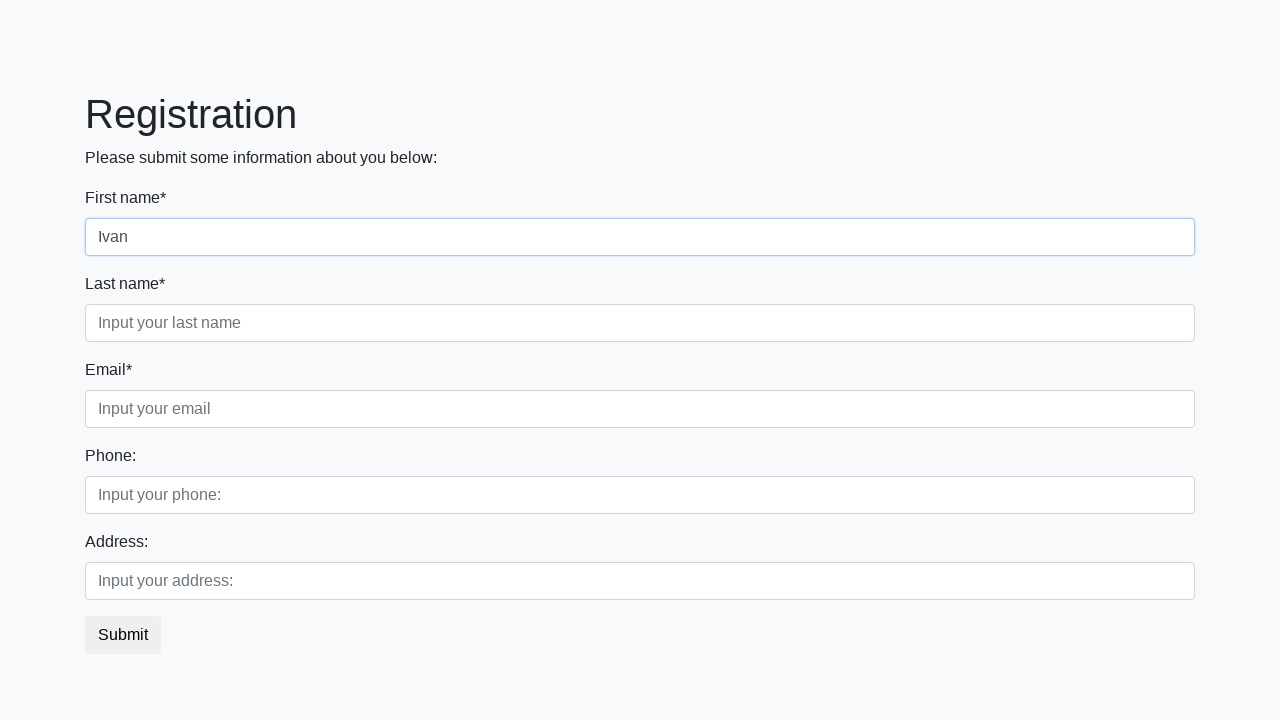

Filled last name field with 'Petrov' on div.first_block input.form-control.second
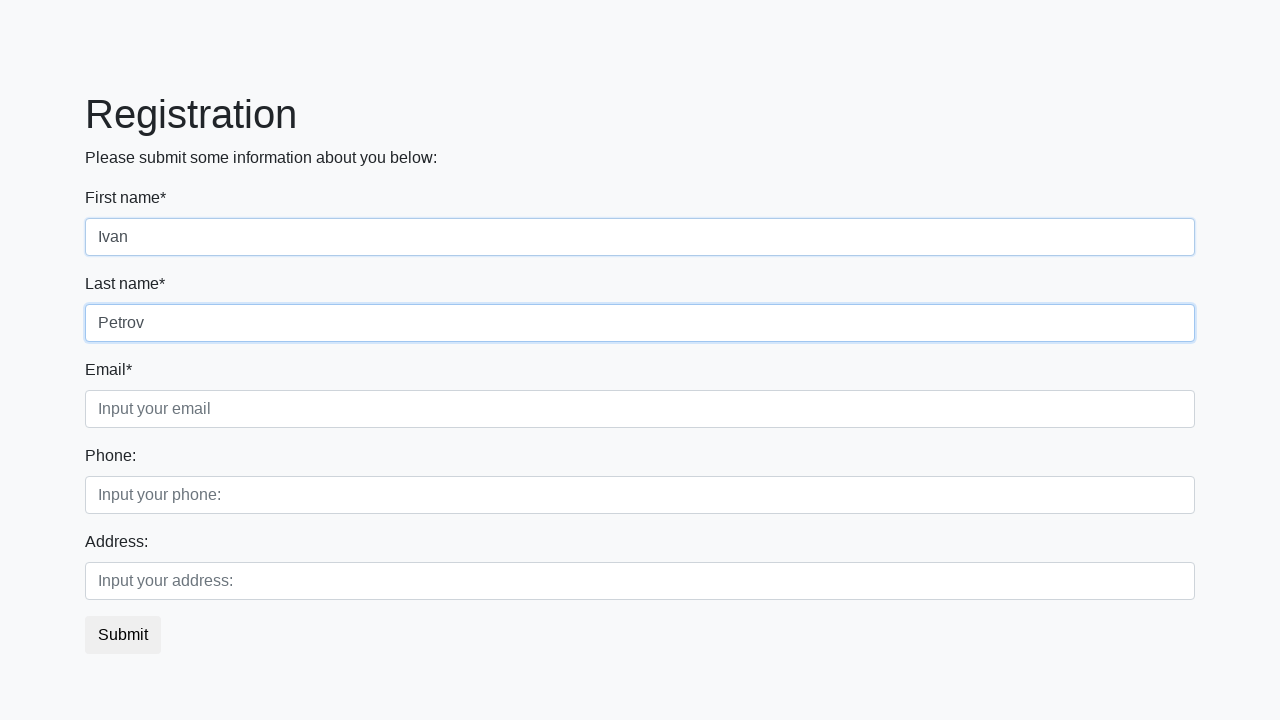

Filled email field with '123@gmail.com' on //html/body/div/form/div[1]/div[3]/input
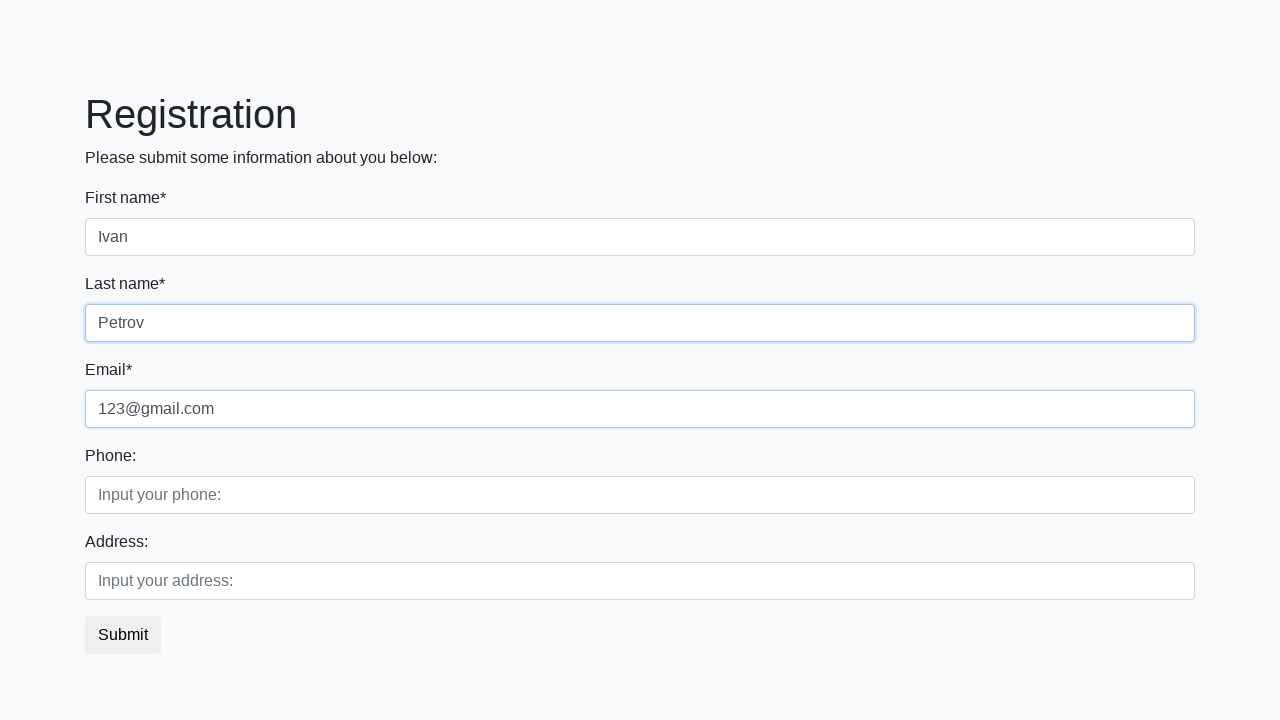

Clicked submit button to register at (123, 635) on button.btn
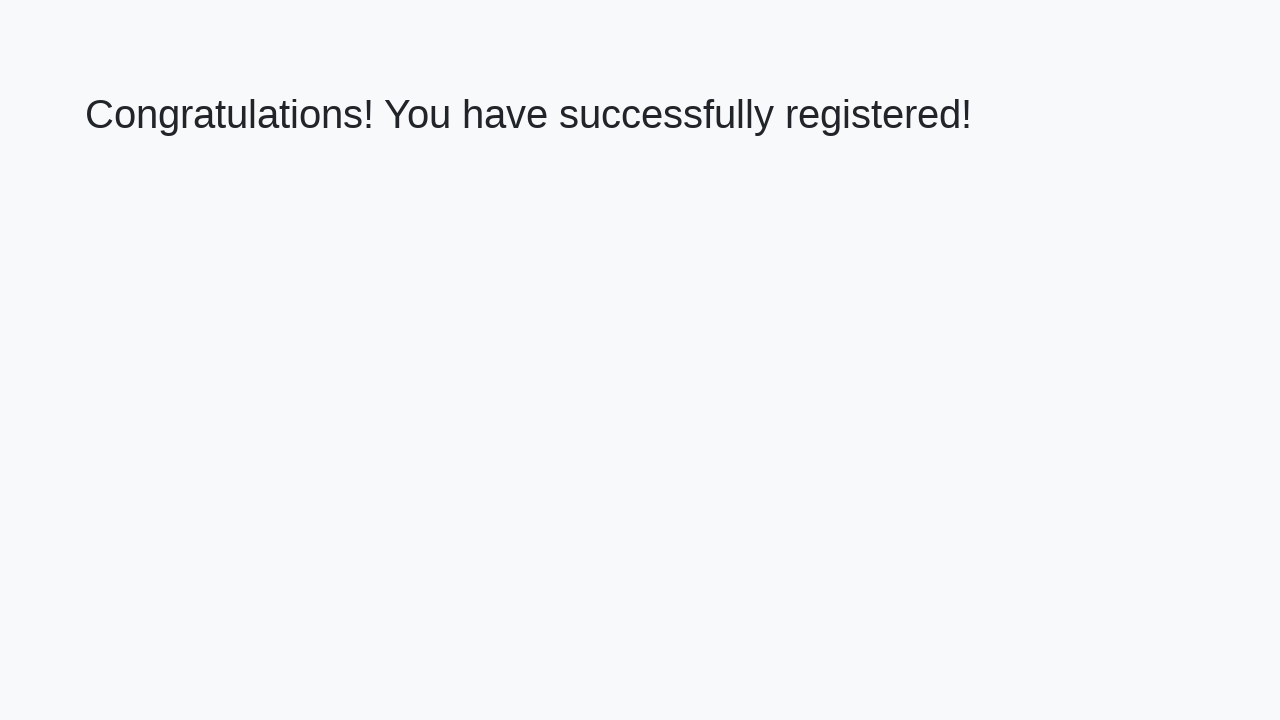

Success message heading loaded
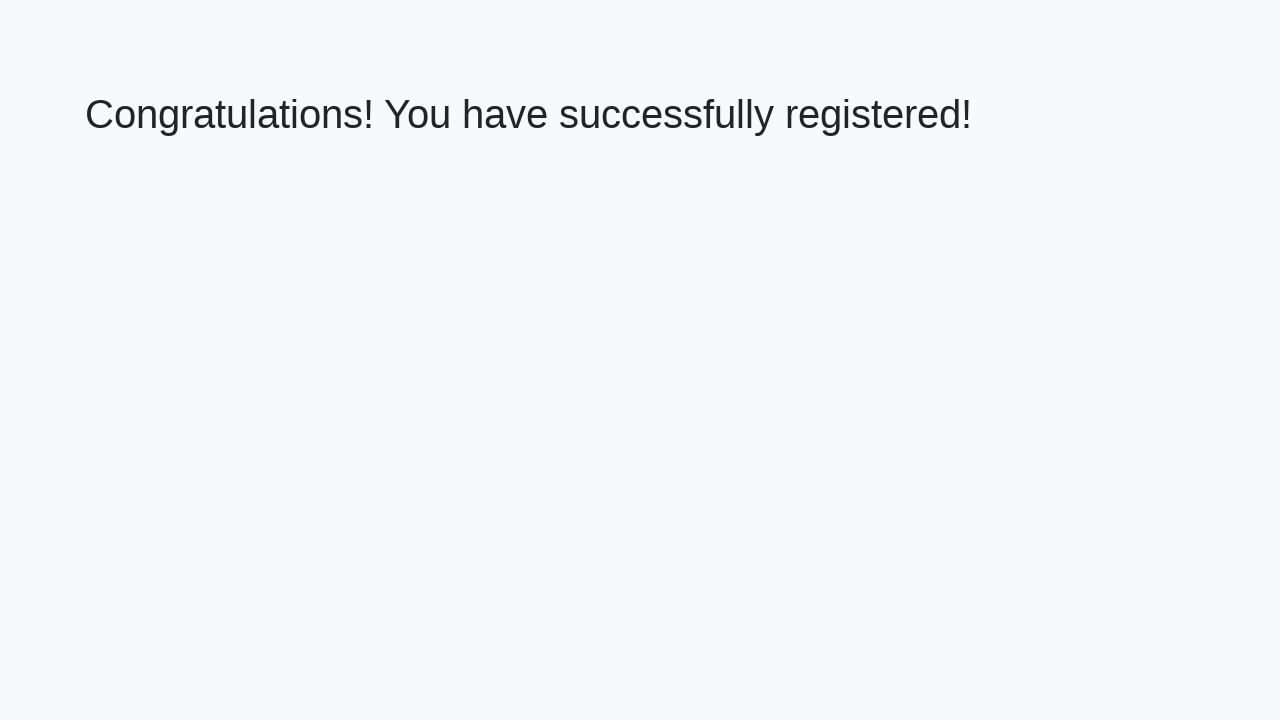

Retrieved success message text
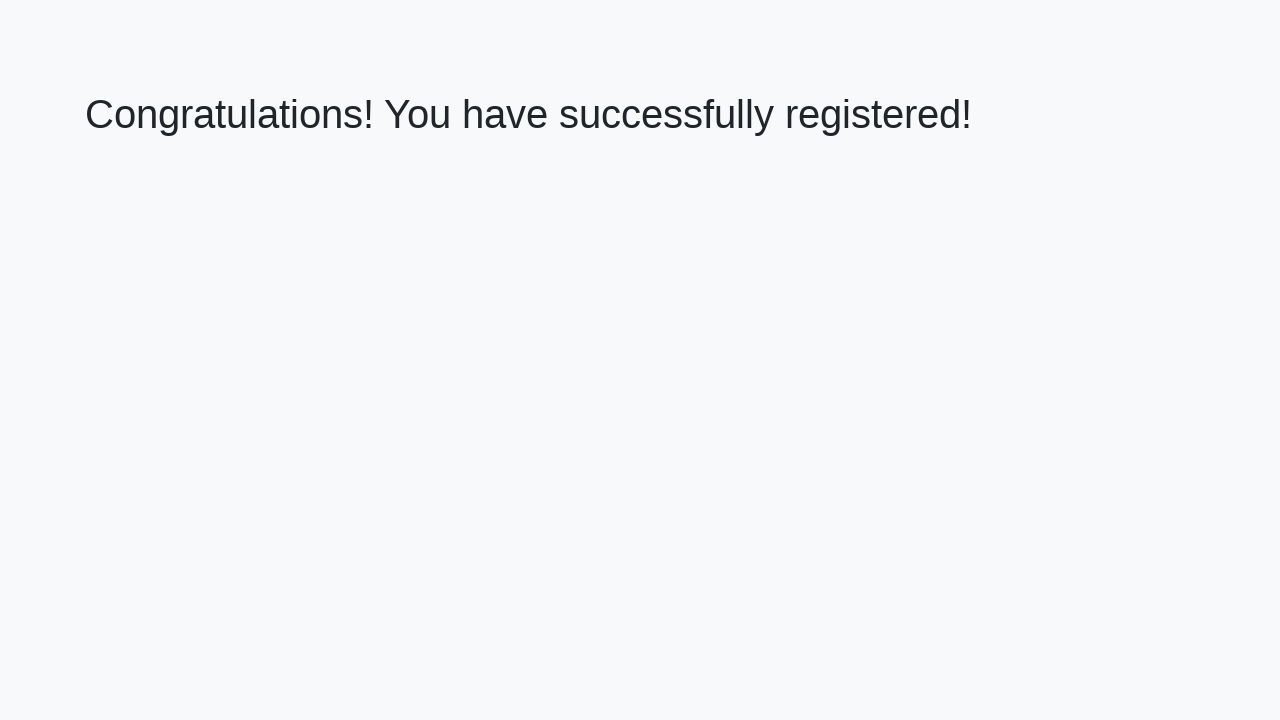

Verified success message: 'Congratulations! You have successfully registered!'
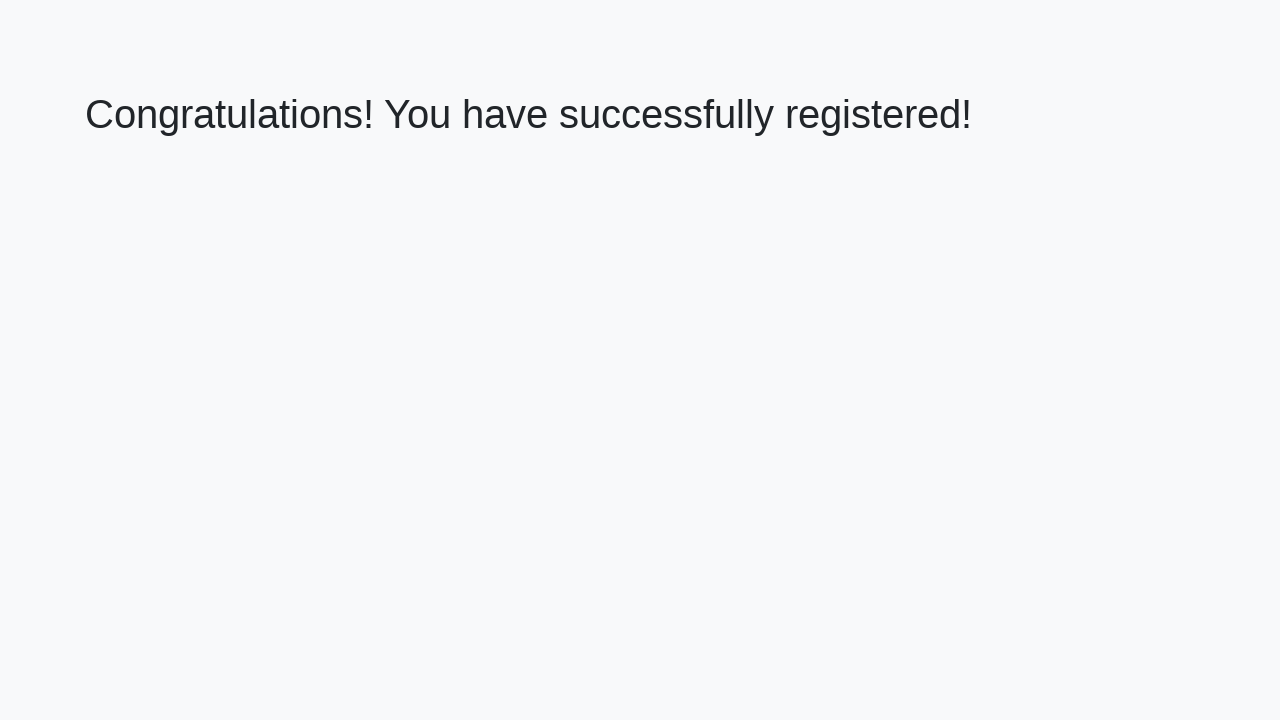

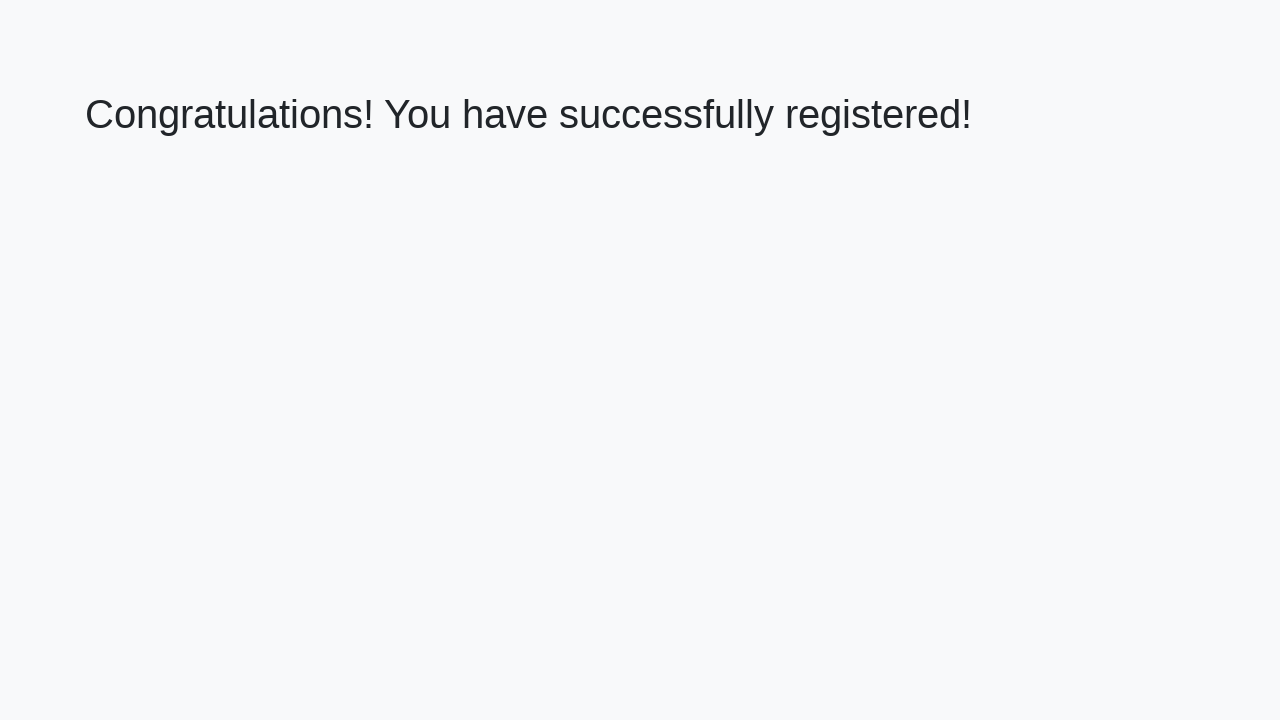